Tests injecting jQuery Growl library into a page and displaying notification messages using JavaScript execution. It loads jQuery, jQuery Growl script, and CSS, then triggers various growl notifications (default, error, notice, warning).

Starting URL: http://the-internet.herokuapp.com

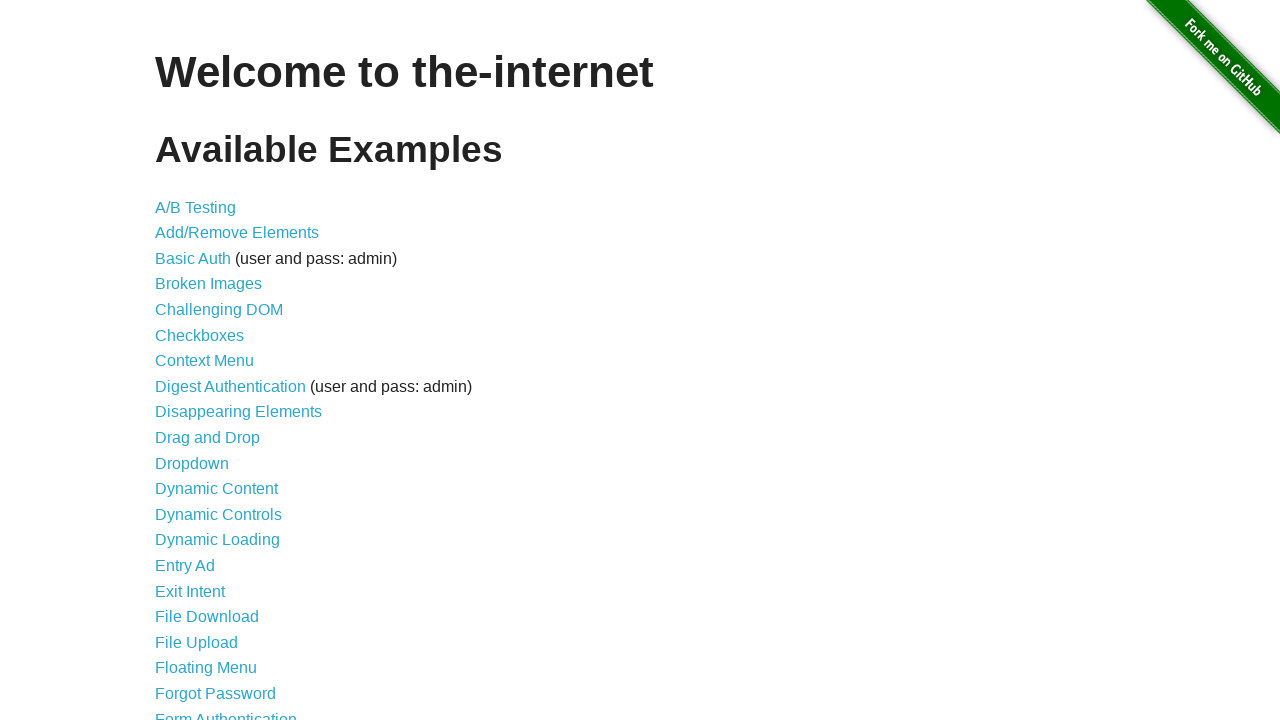

Checked for jQuery and injected it if not present
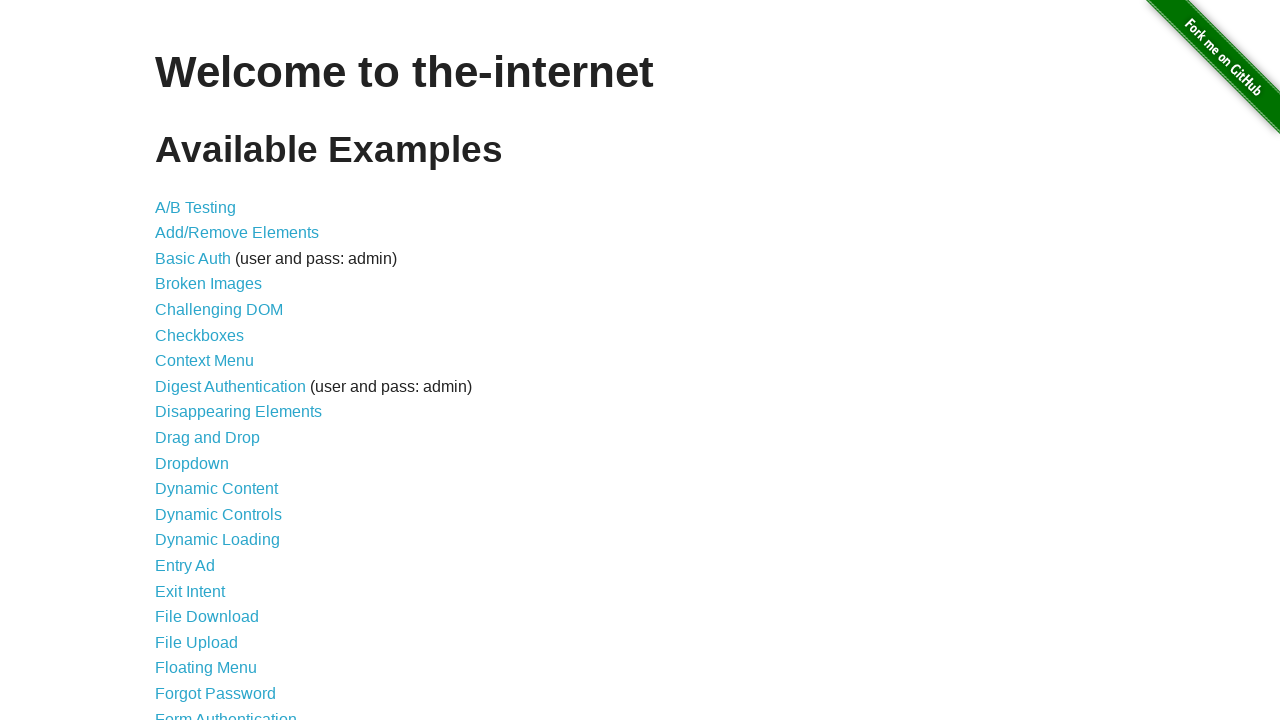

jQuery library loaded successfully
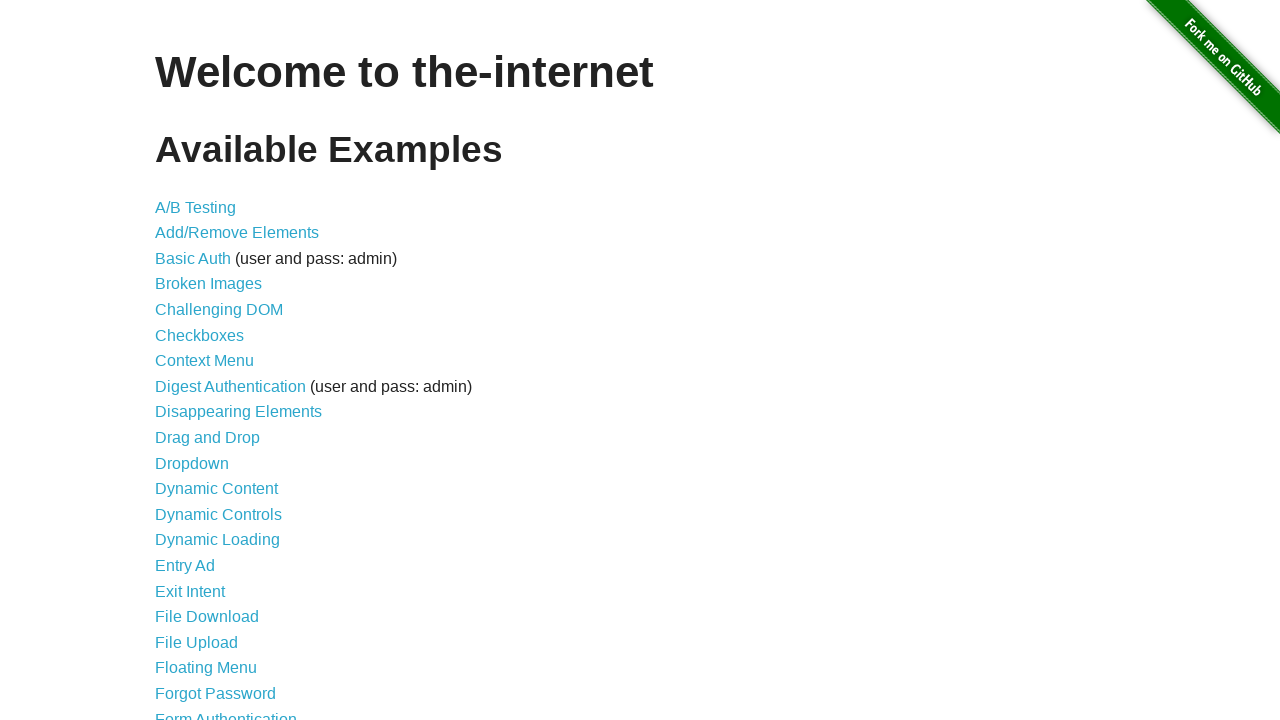

Injected jQuery Growl library script
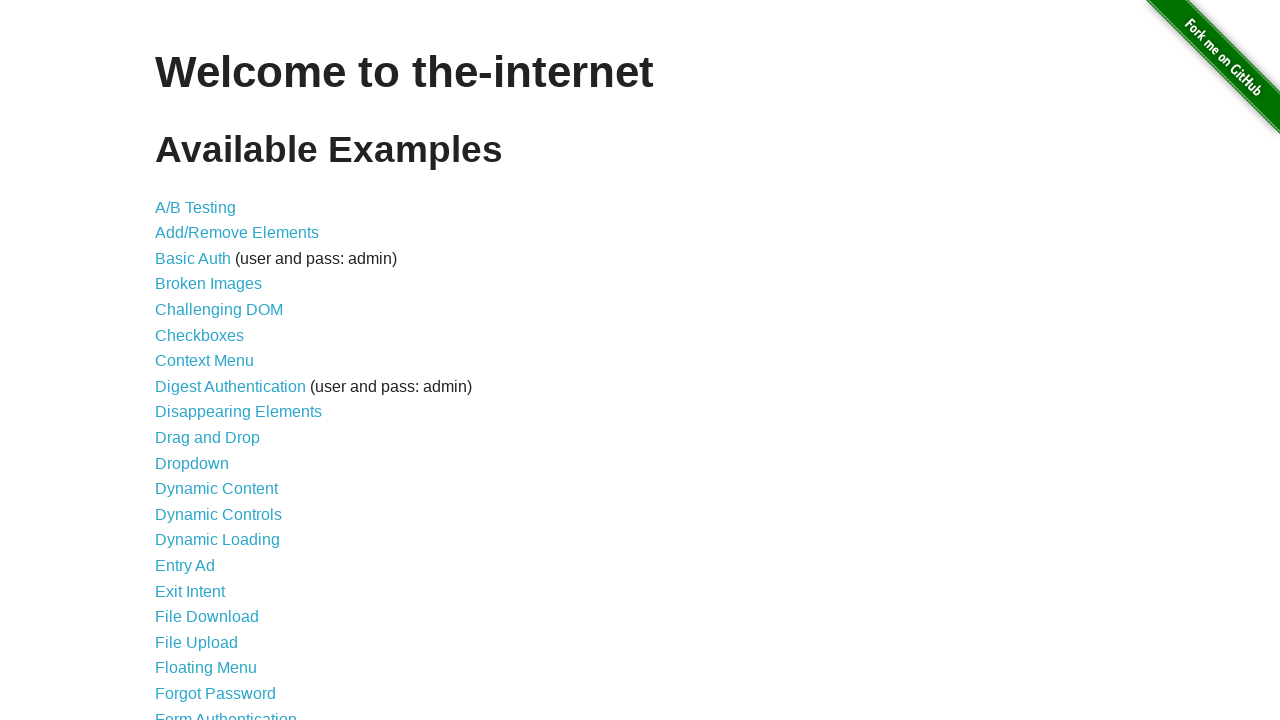

Injected jQuery Growl CSS stylesheet
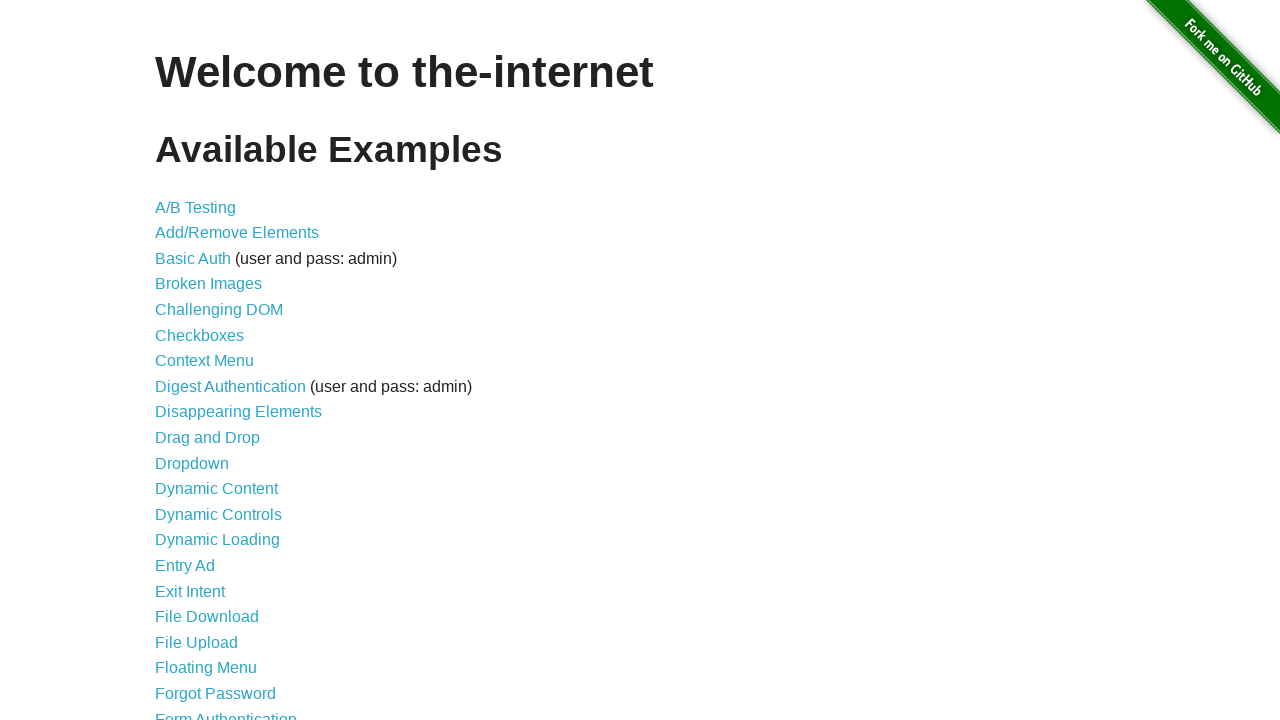

jQuery Growl library ready for use
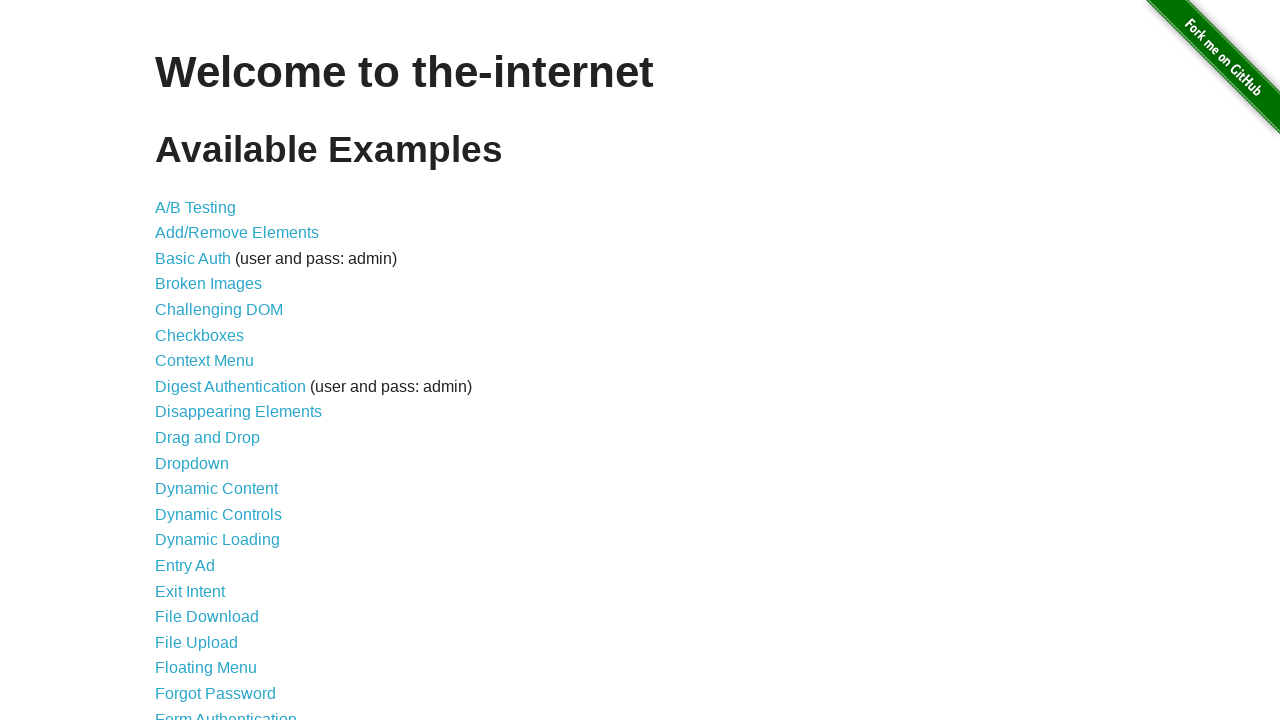

Displayed basic growl notification with title 'GET' and message '/'
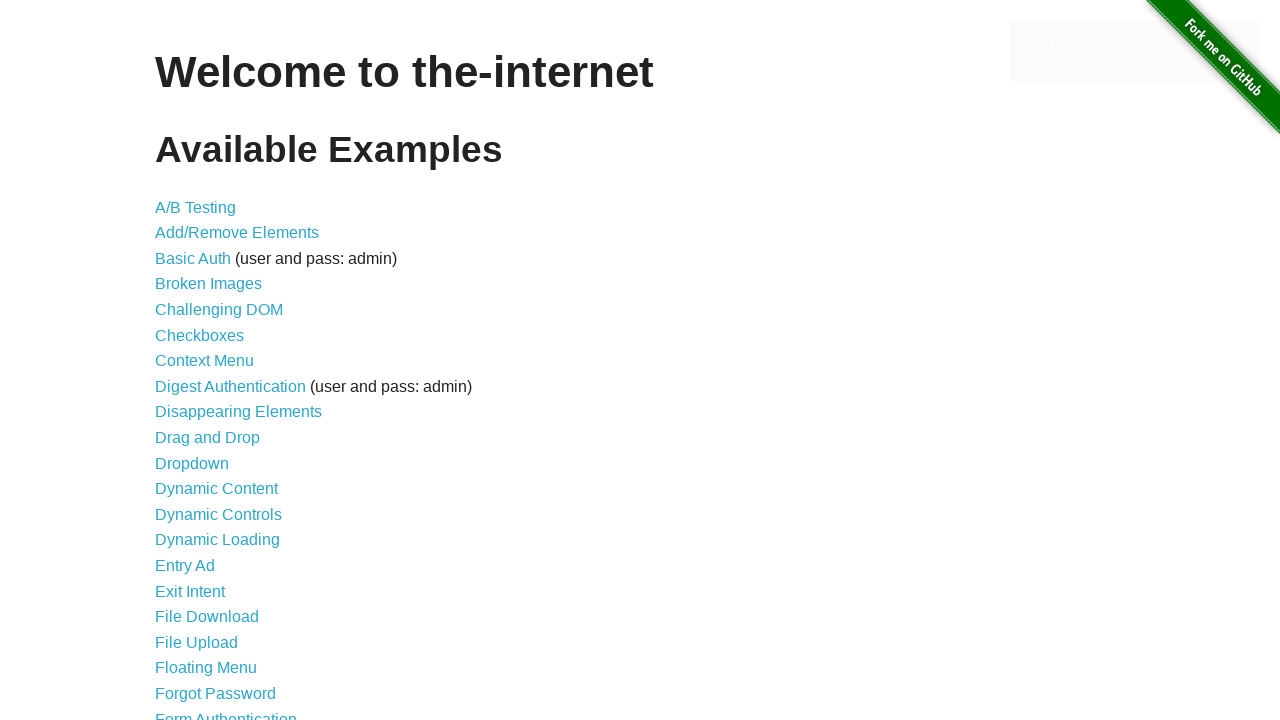

Displayed error growl notification
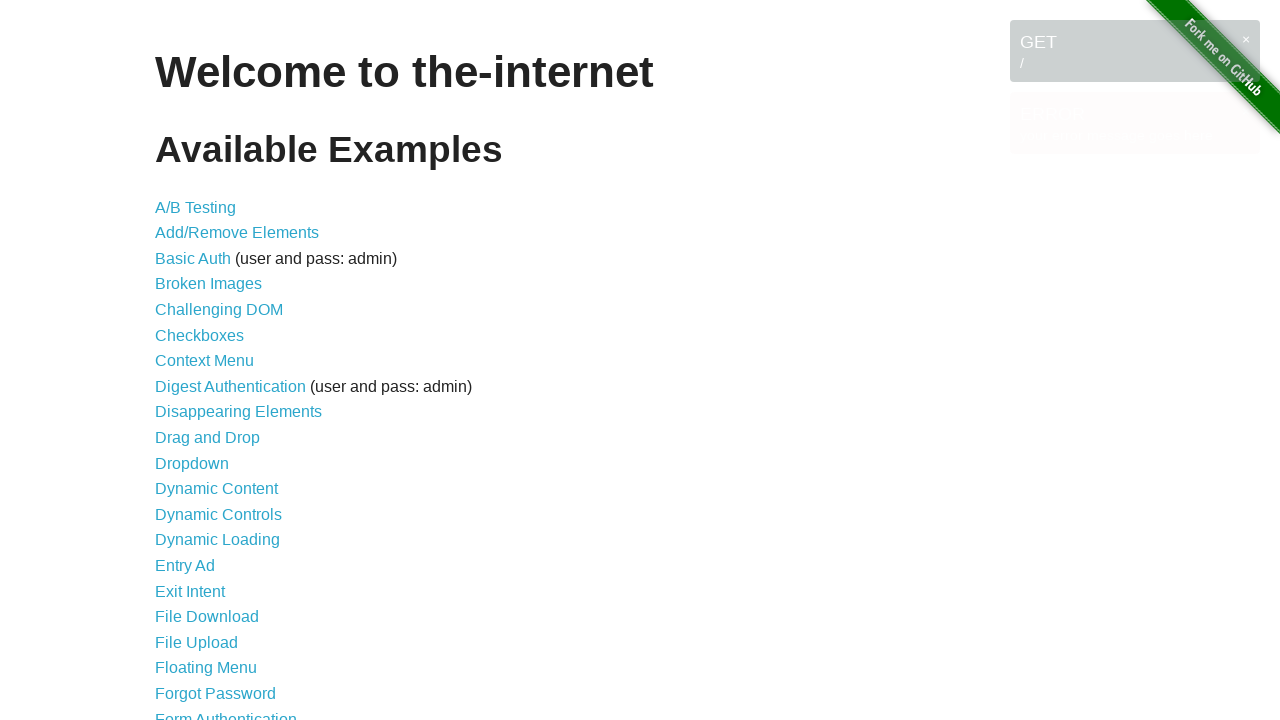

Displayed notice growl notification
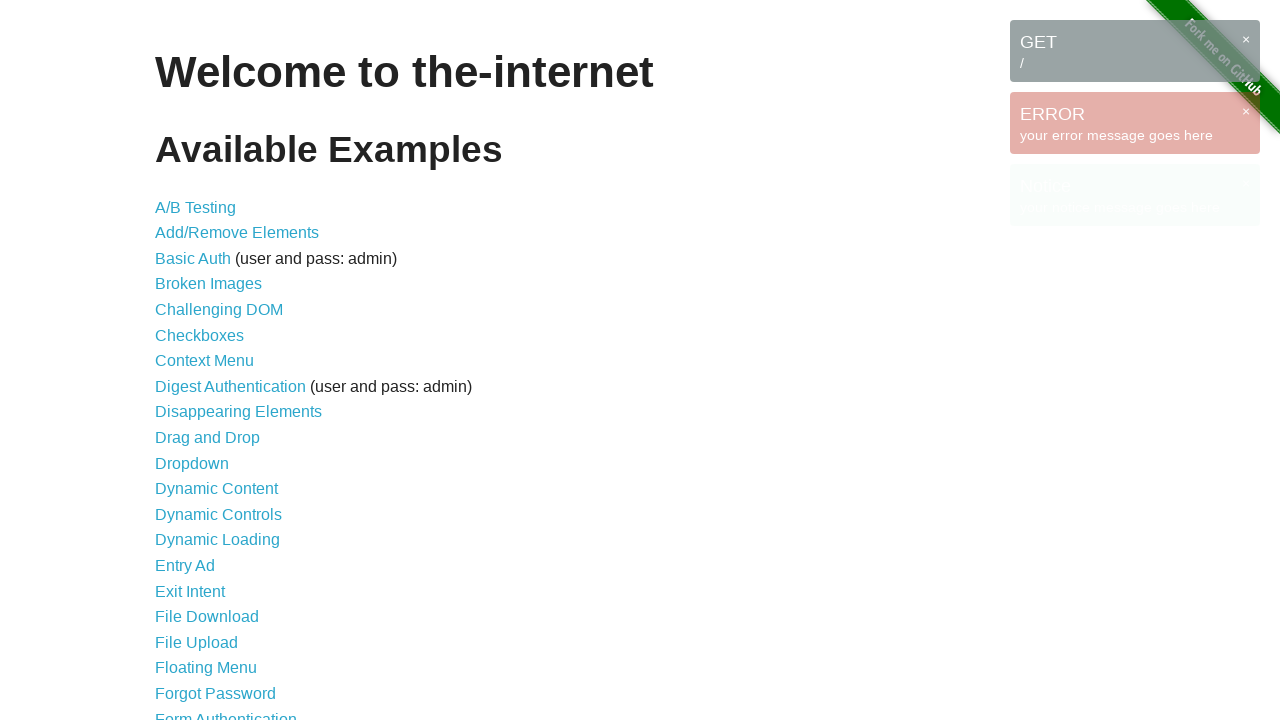

Displayed warning growl notification
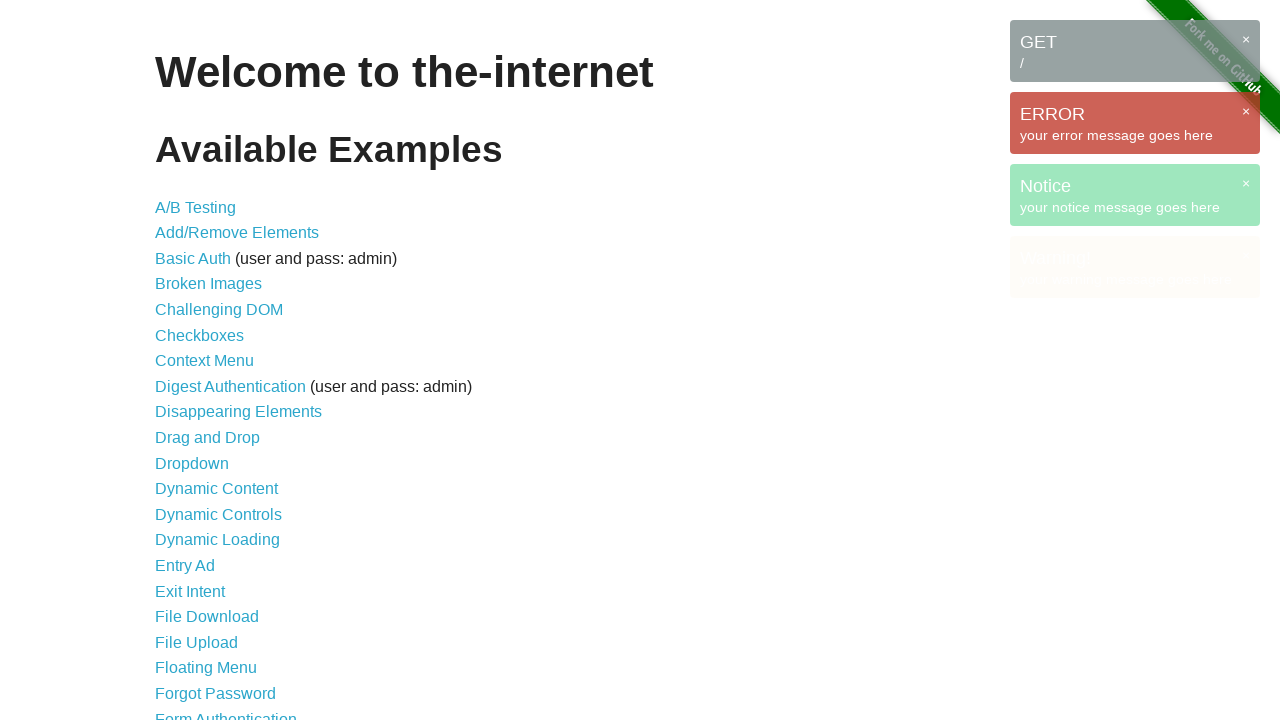

All growl notifications rendered on page
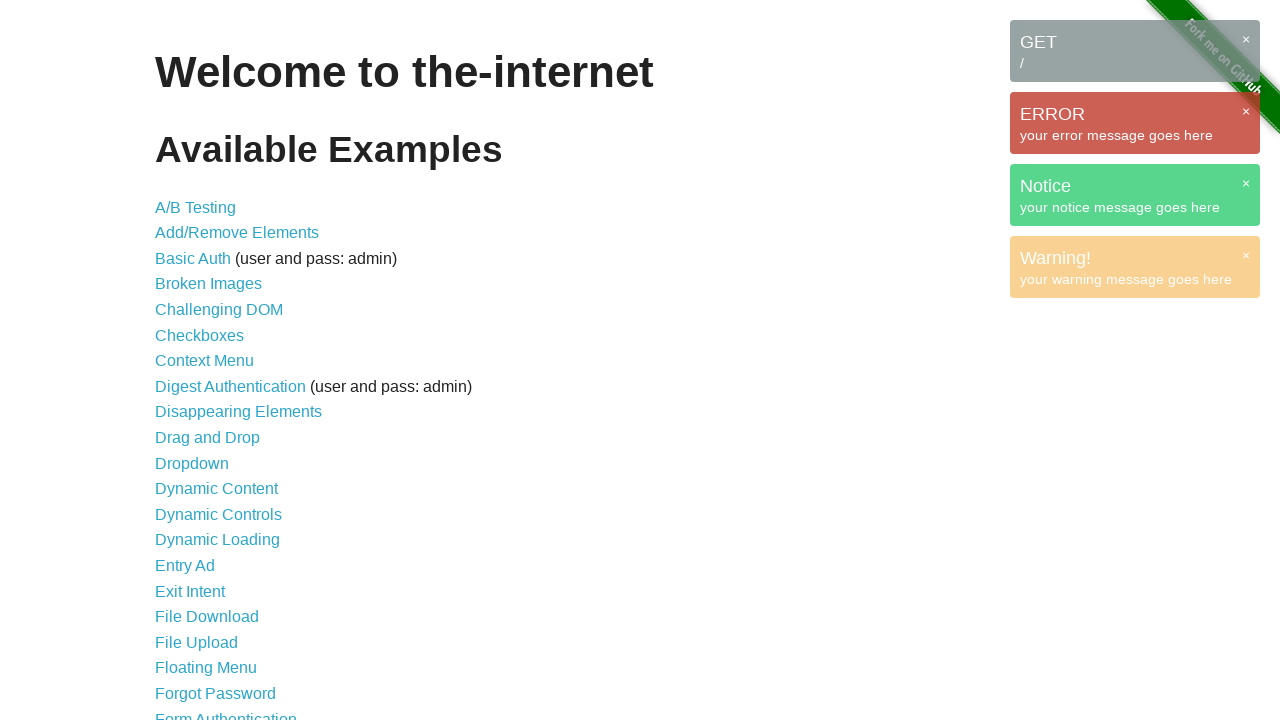

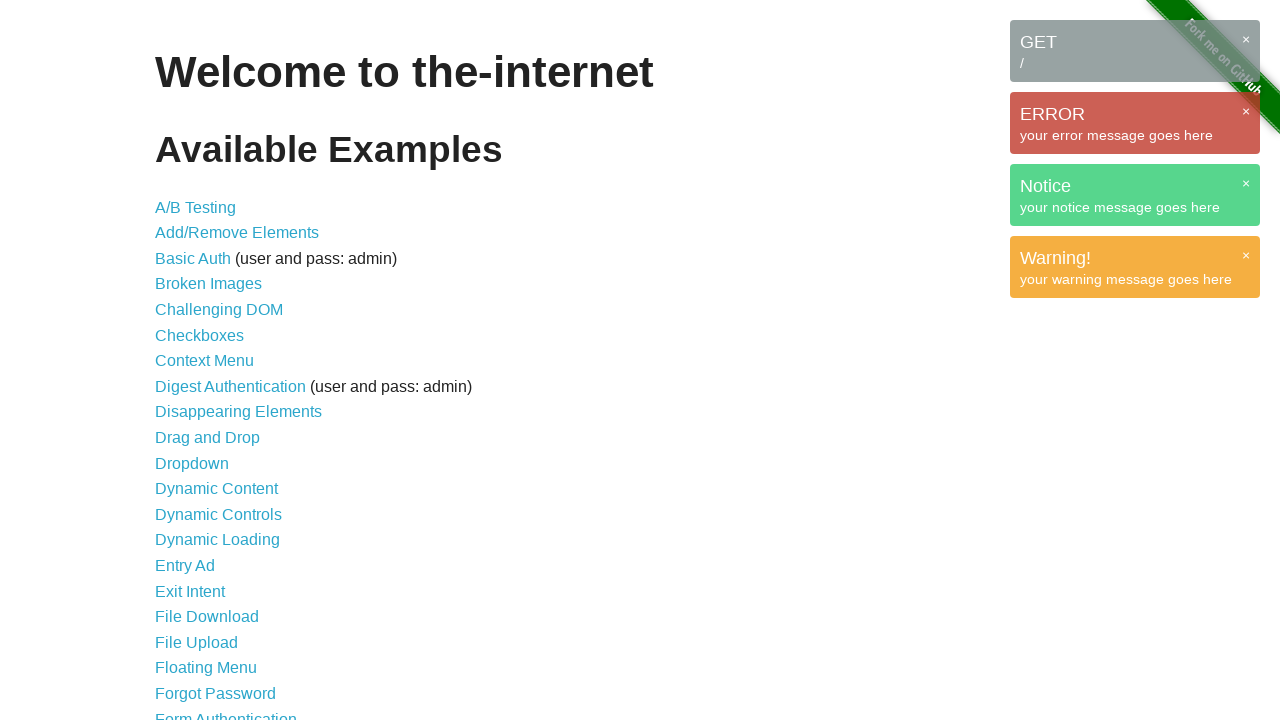